Tests date picker functionality by clearing the current date field and entering a date 10 days from today

Starting URL: https://demoqa.com/date-picker

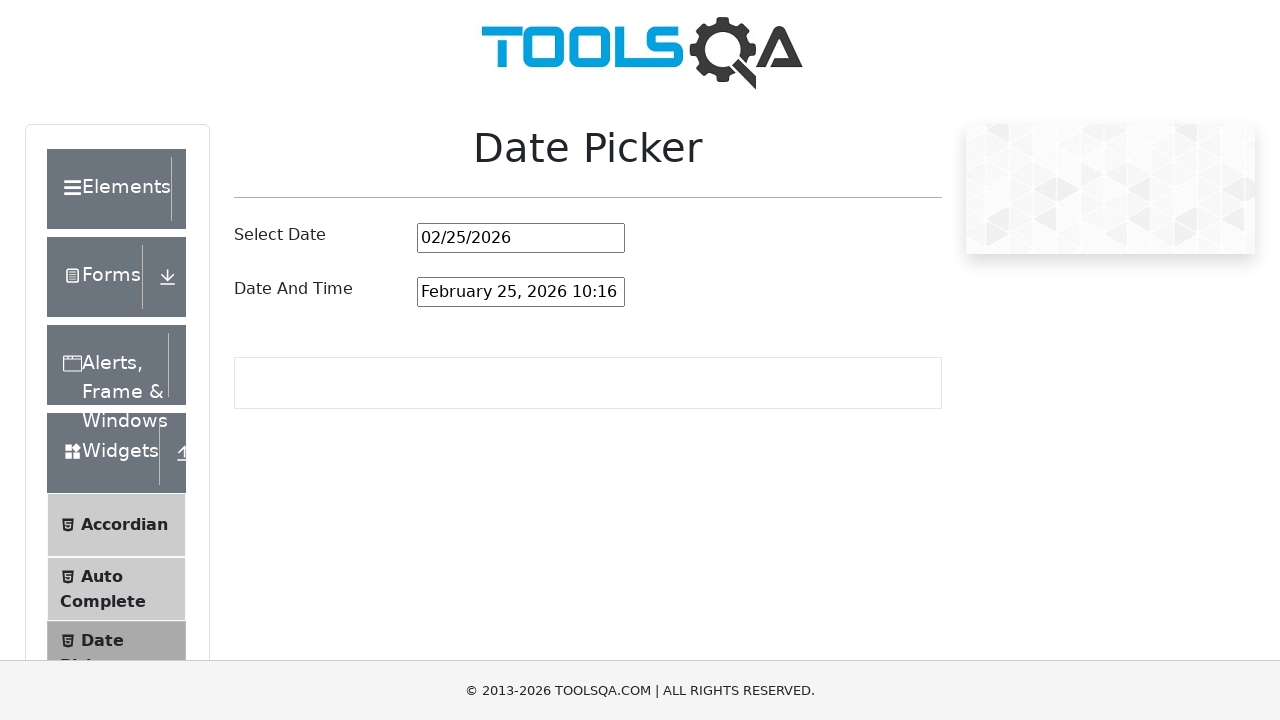

Clicked on date picker input field at (521, 238) on input#datePickerMonthYearInput
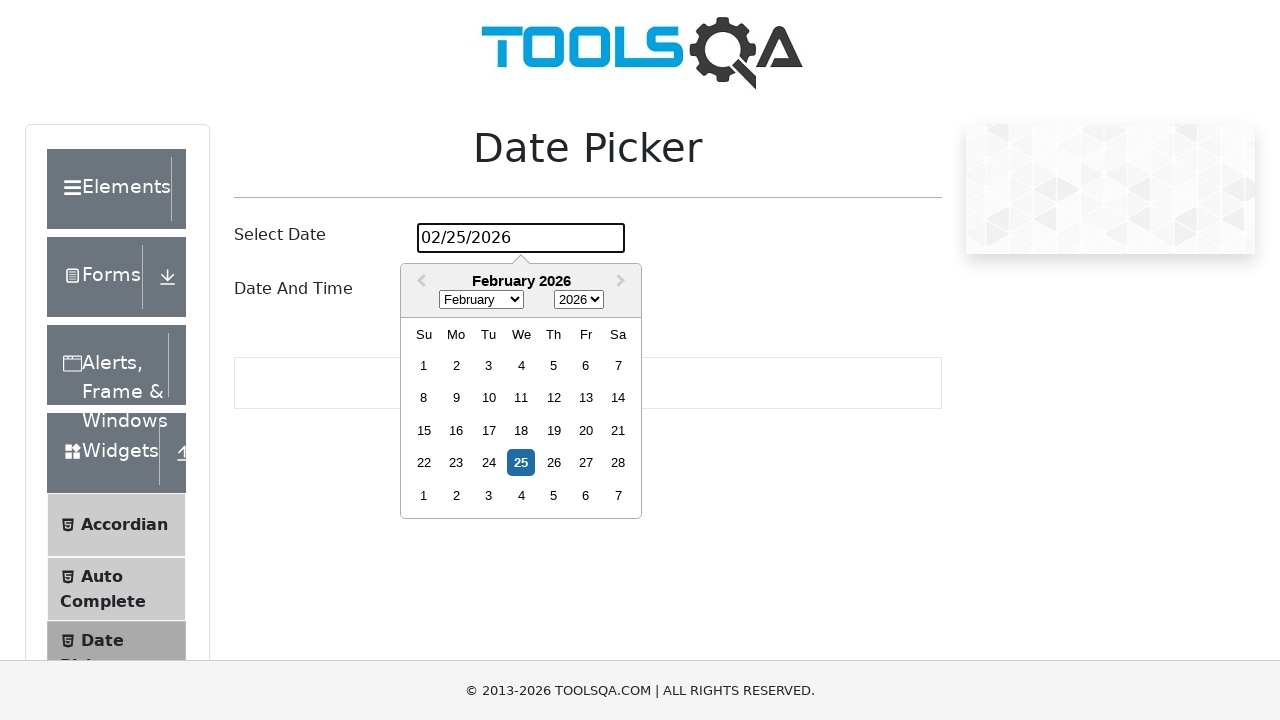

Selected all text in date picker field on input#datePickerMonthYearInput
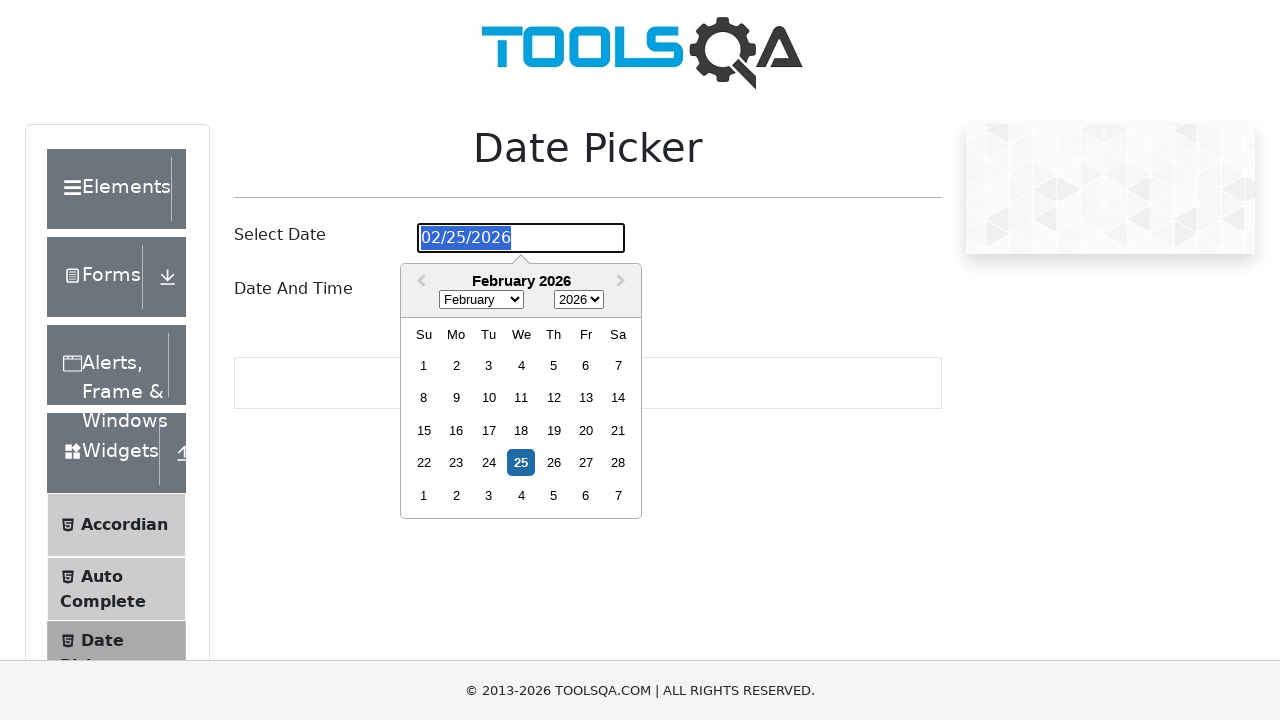

Cleared date picker field on input#datePickerMonthYearInput
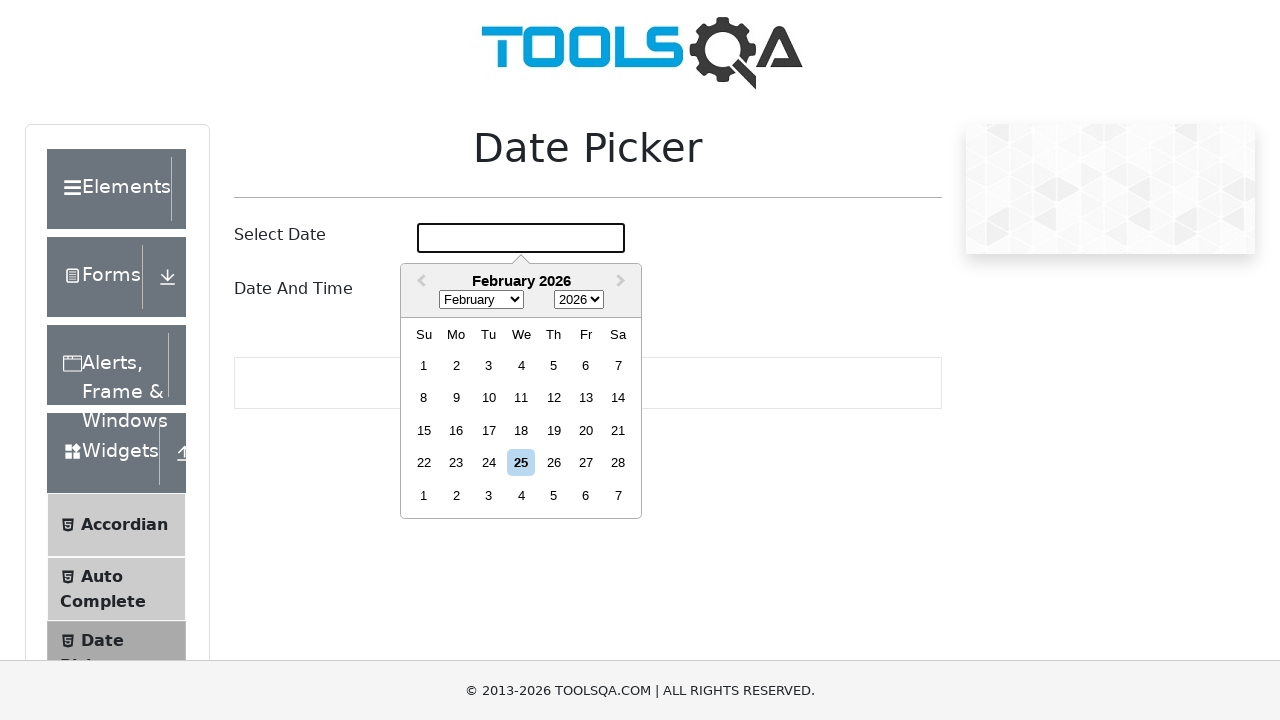

Filled date picker with target date: 03/07/2026 on input#datePickerMonthYearInput
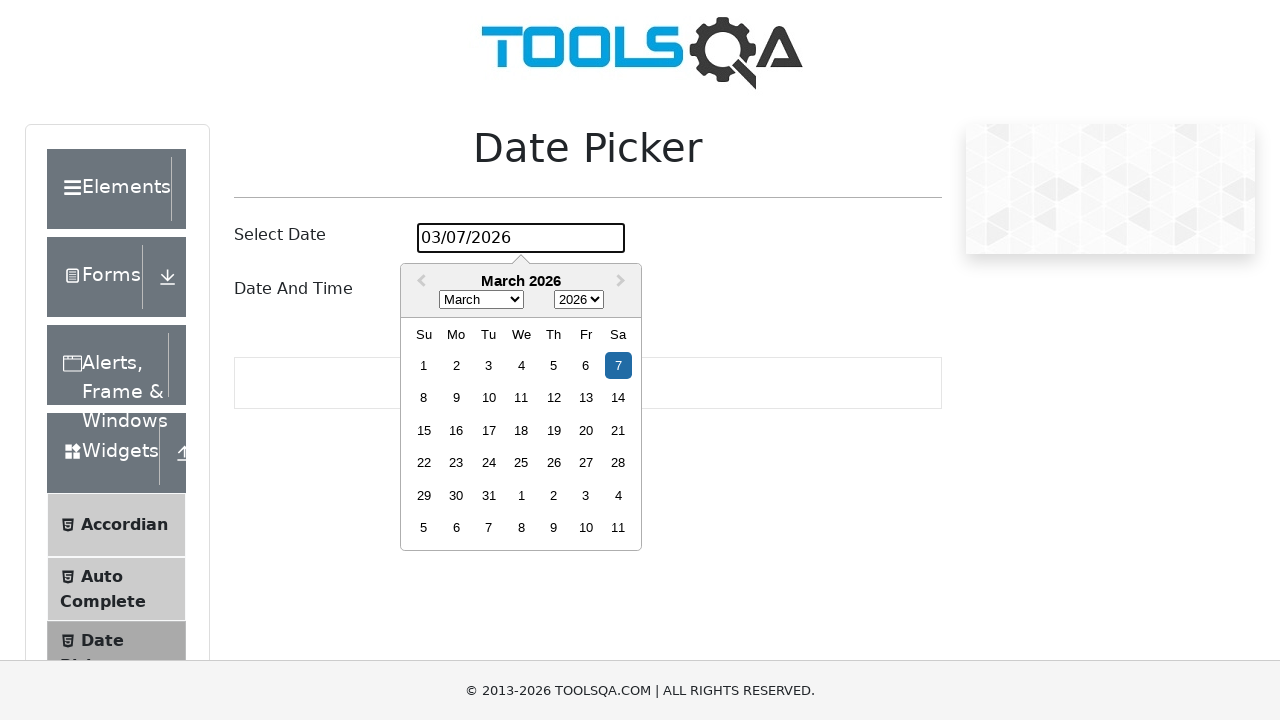

Pressed Enter to confirm date entry on input#datePickerMonthYearInput
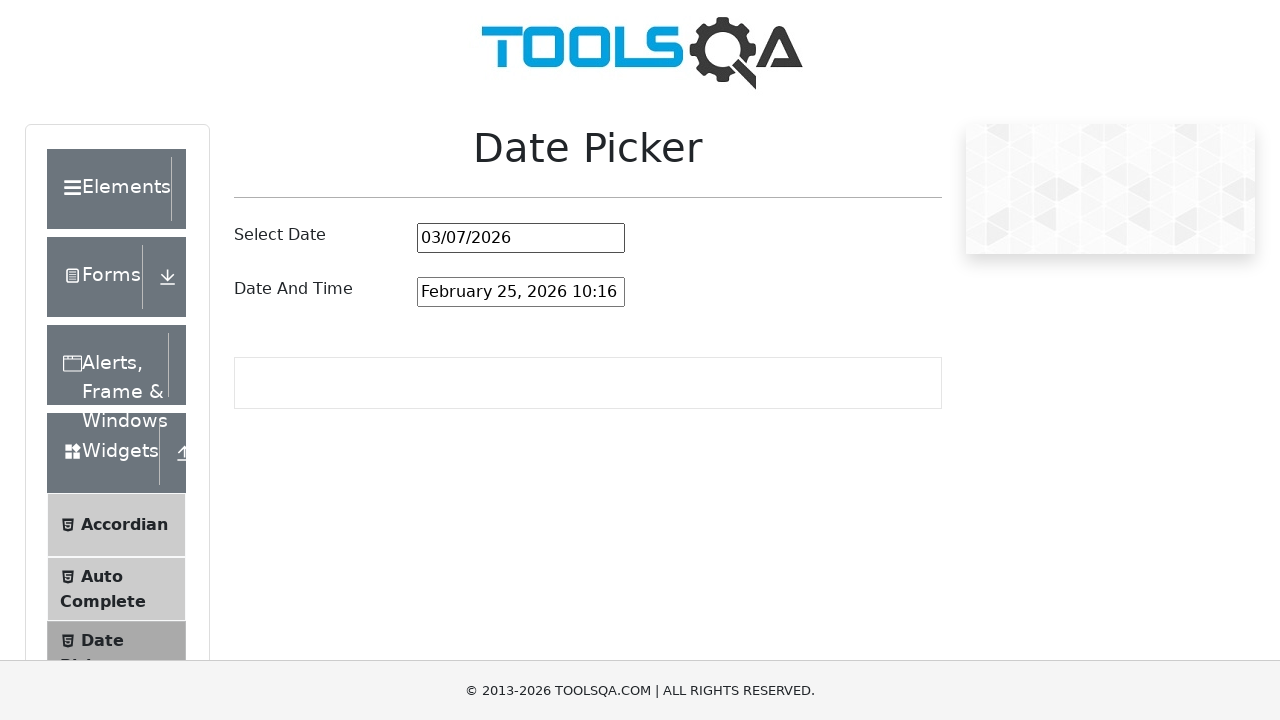

Verified date picker contains correct date: 03/07/2026
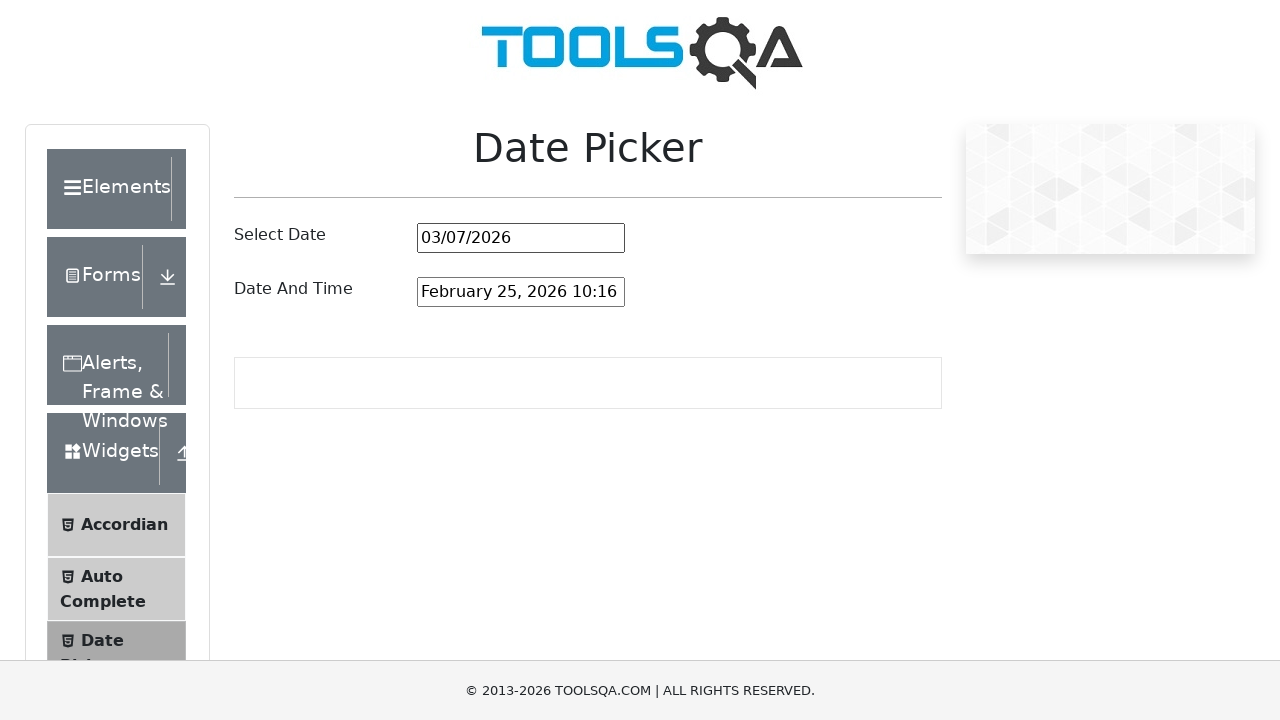

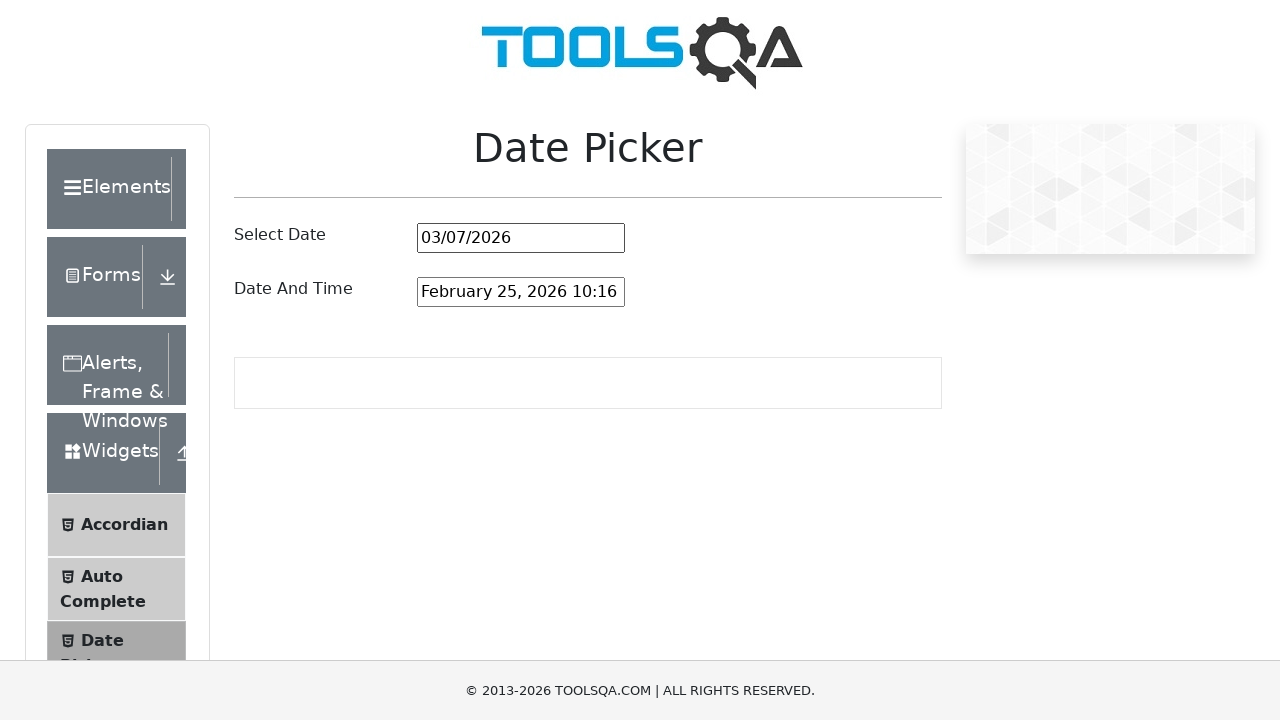